Tests navigation to a page and locates various UI elements including slider arrows, buttons, filters, and client images

Starting URL: http://qa.skillbox.ru/module19/

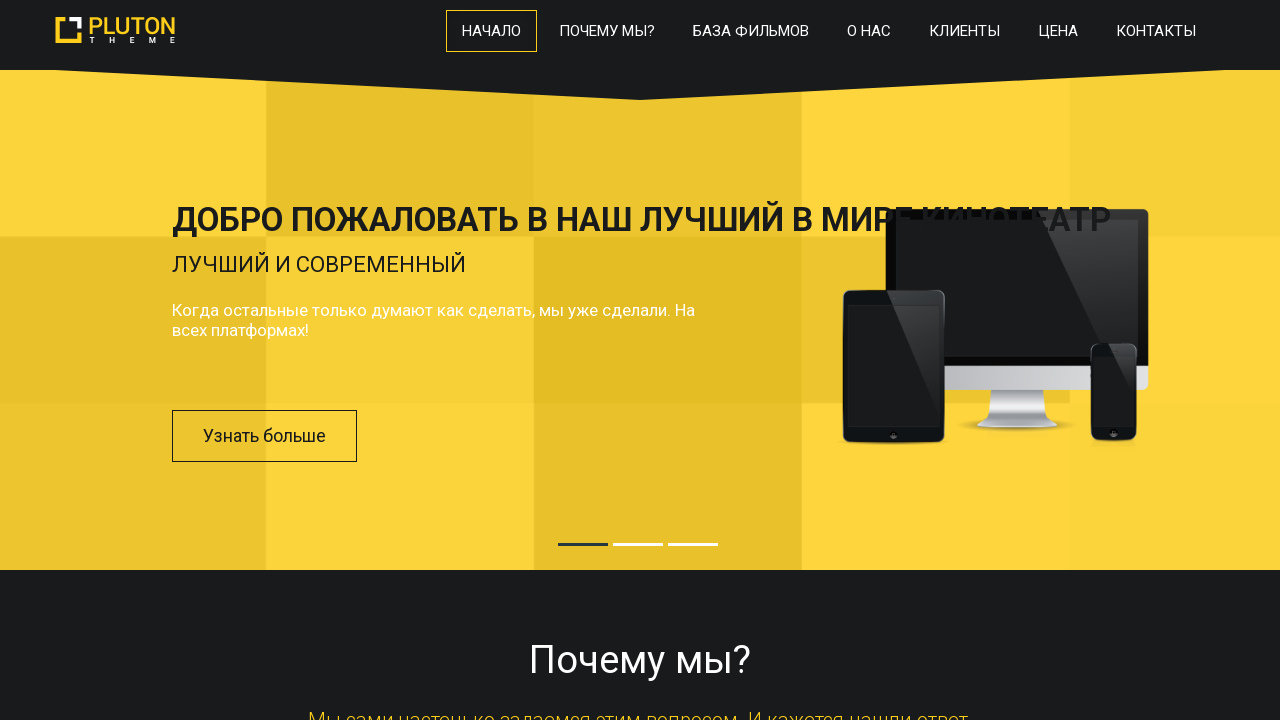

Waited for slider previous arrow element to load
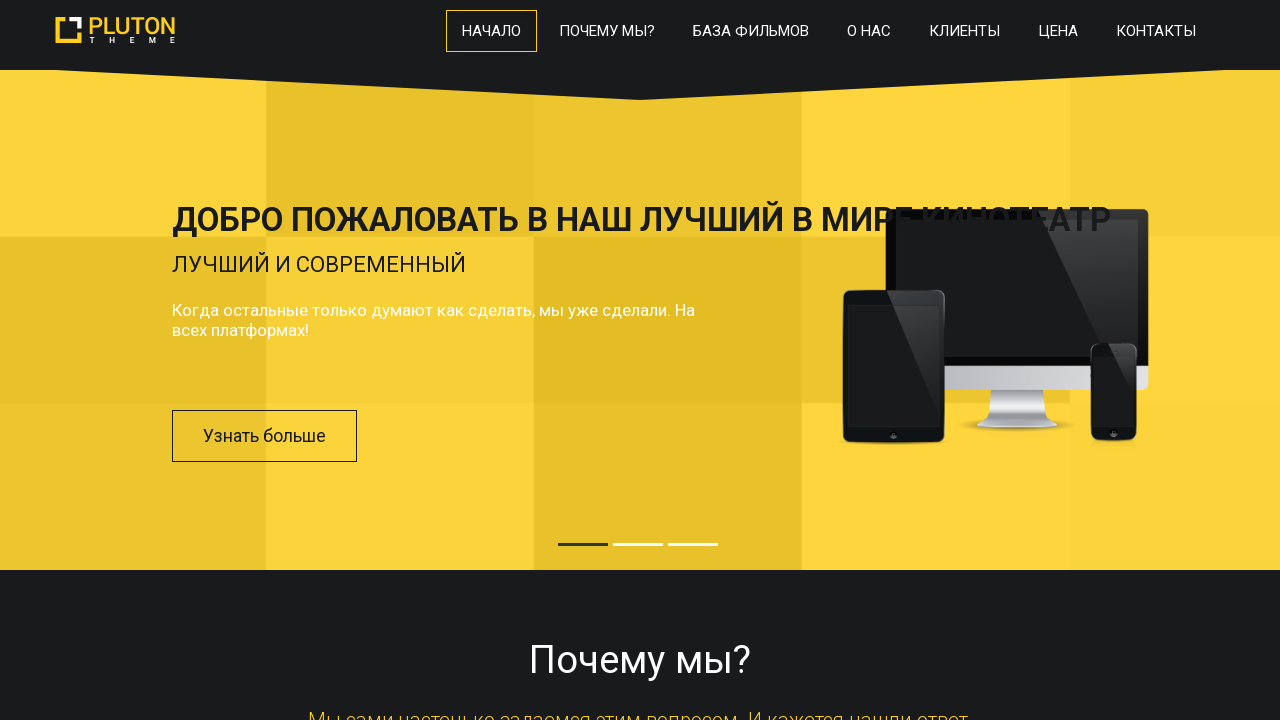

Waited for button element to load
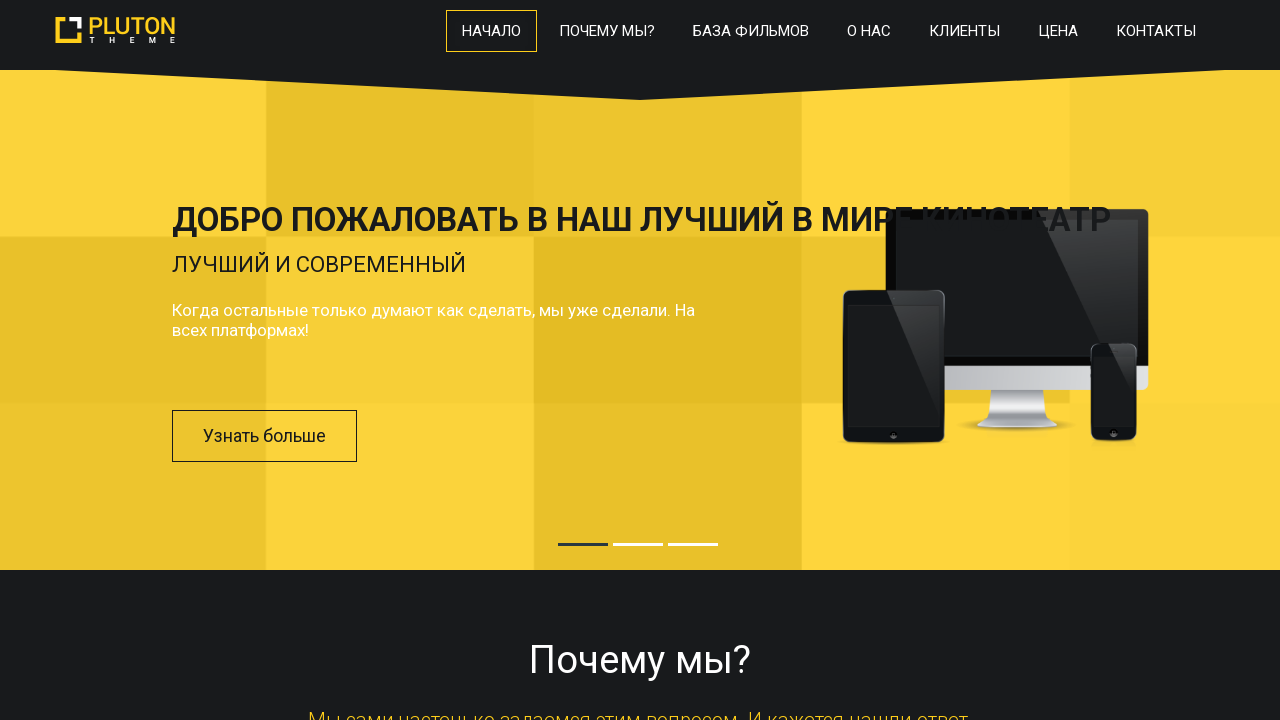

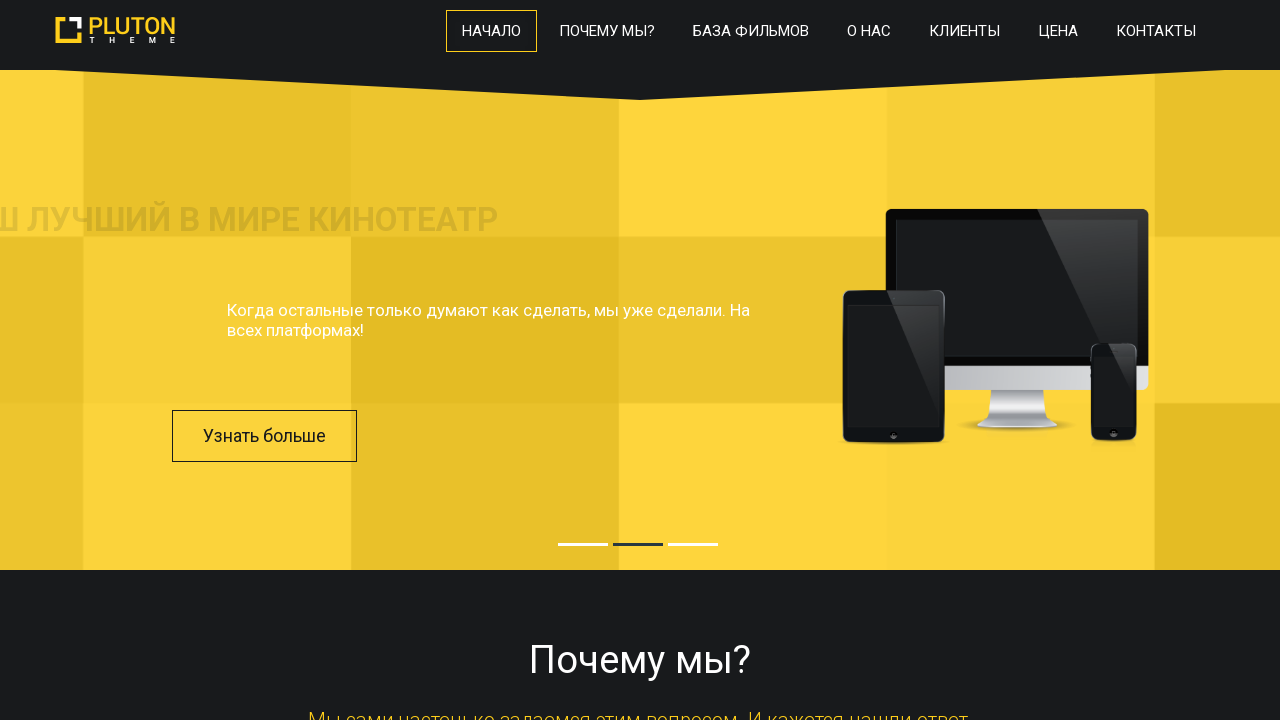